Tests creating a new browser tab, navigating to Apple.com in it, switching between tabs using bringToFront, and closing the new tab

Starting URL: https://techglobal-training.com/frontend

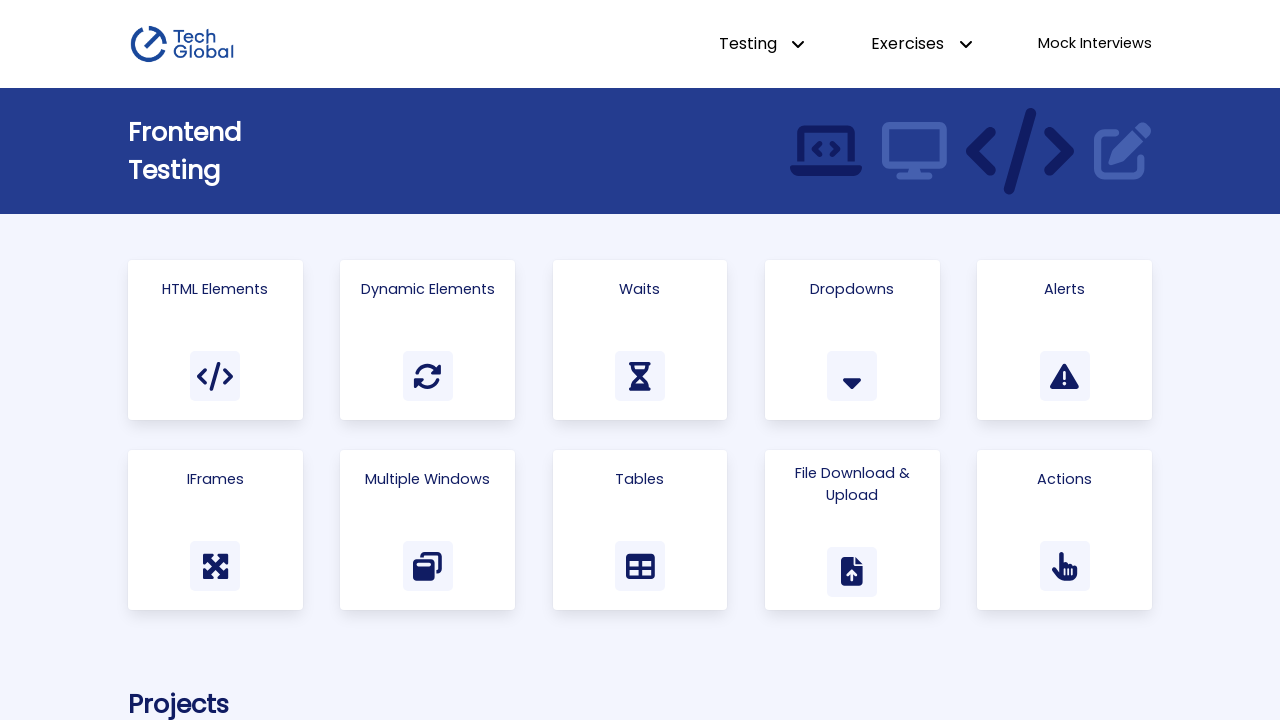

Clicked on Multiple Windows card link at (428, 530) on internal:role=link[name="Multiple Windows"i]
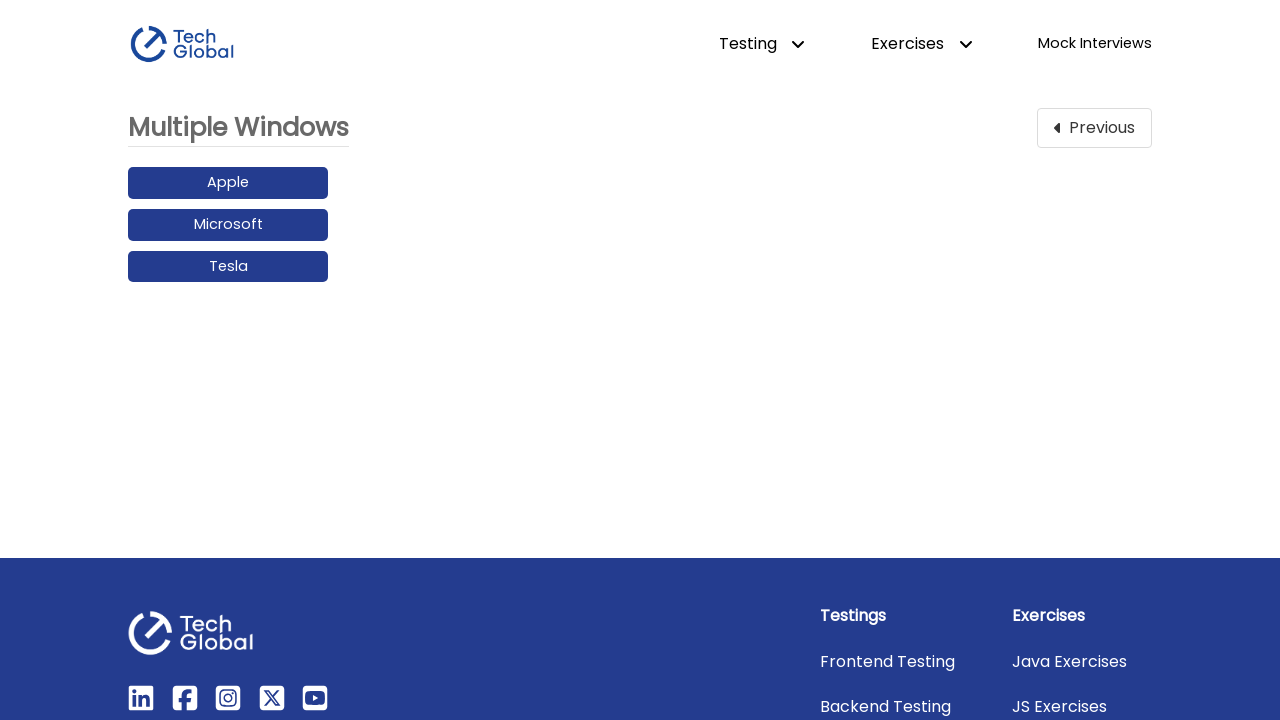

Created a new browser tab
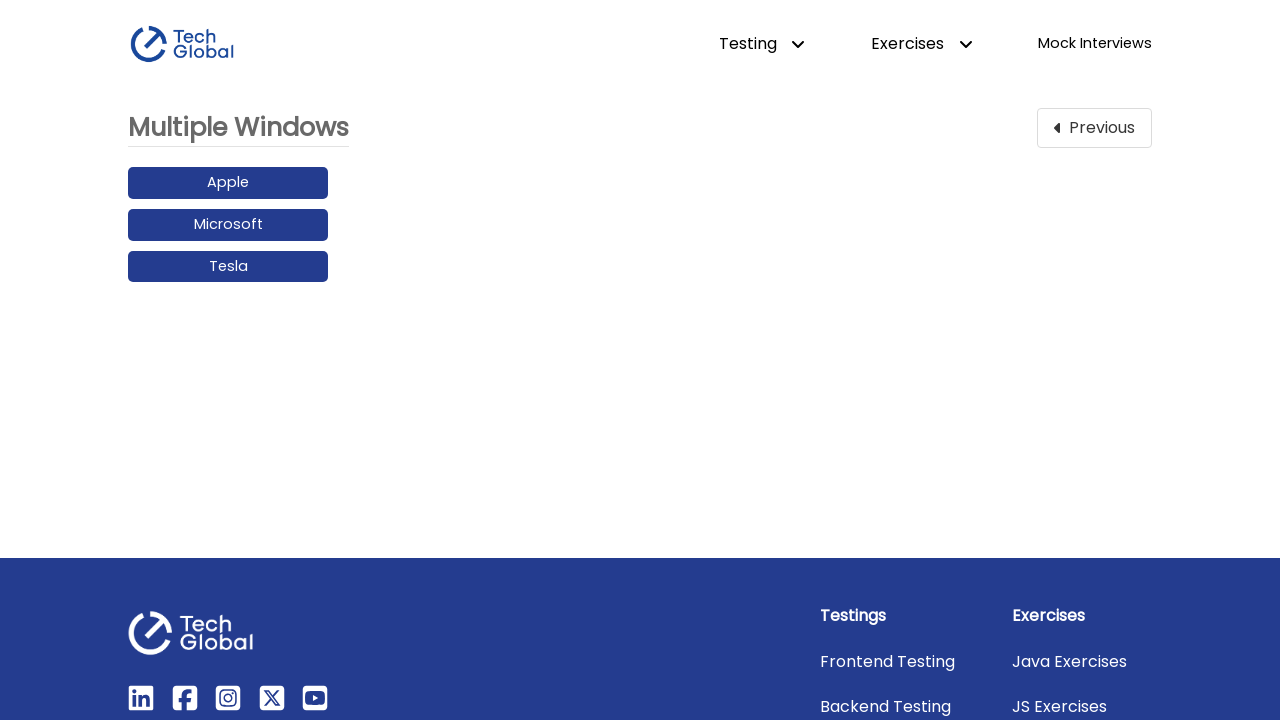

Navigated new tab to Apple.com
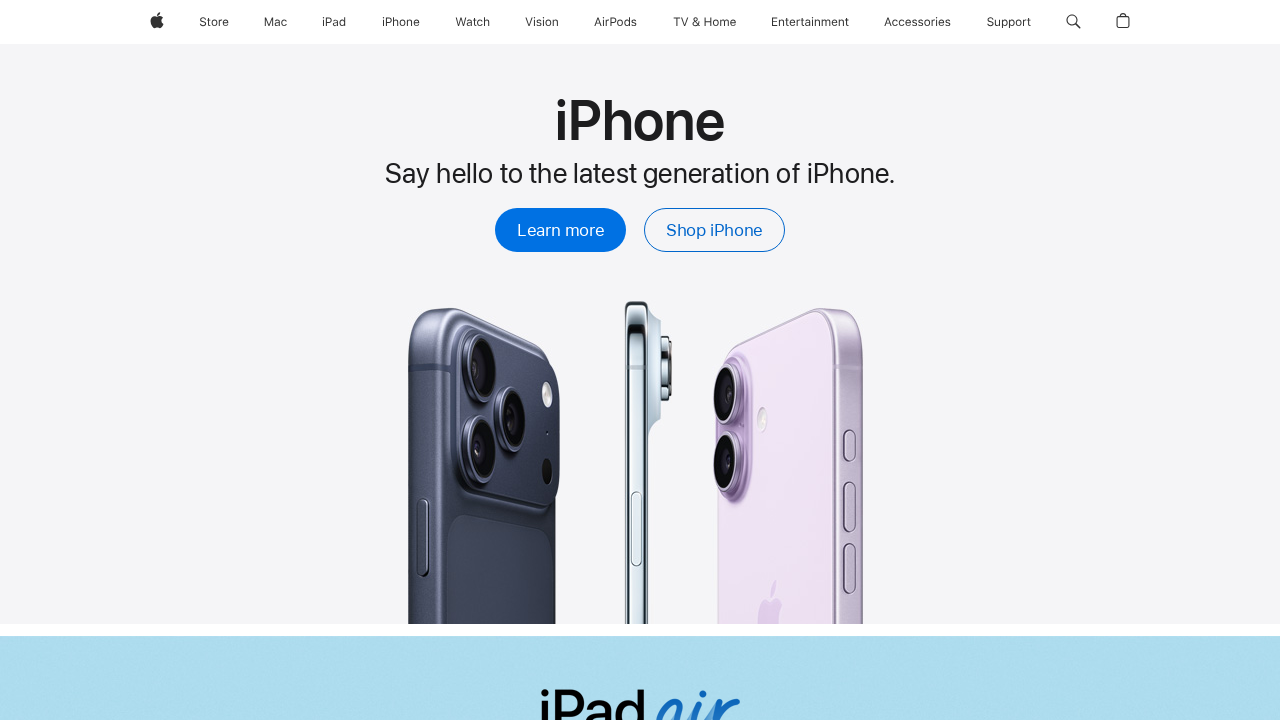

Switched focus to original tab
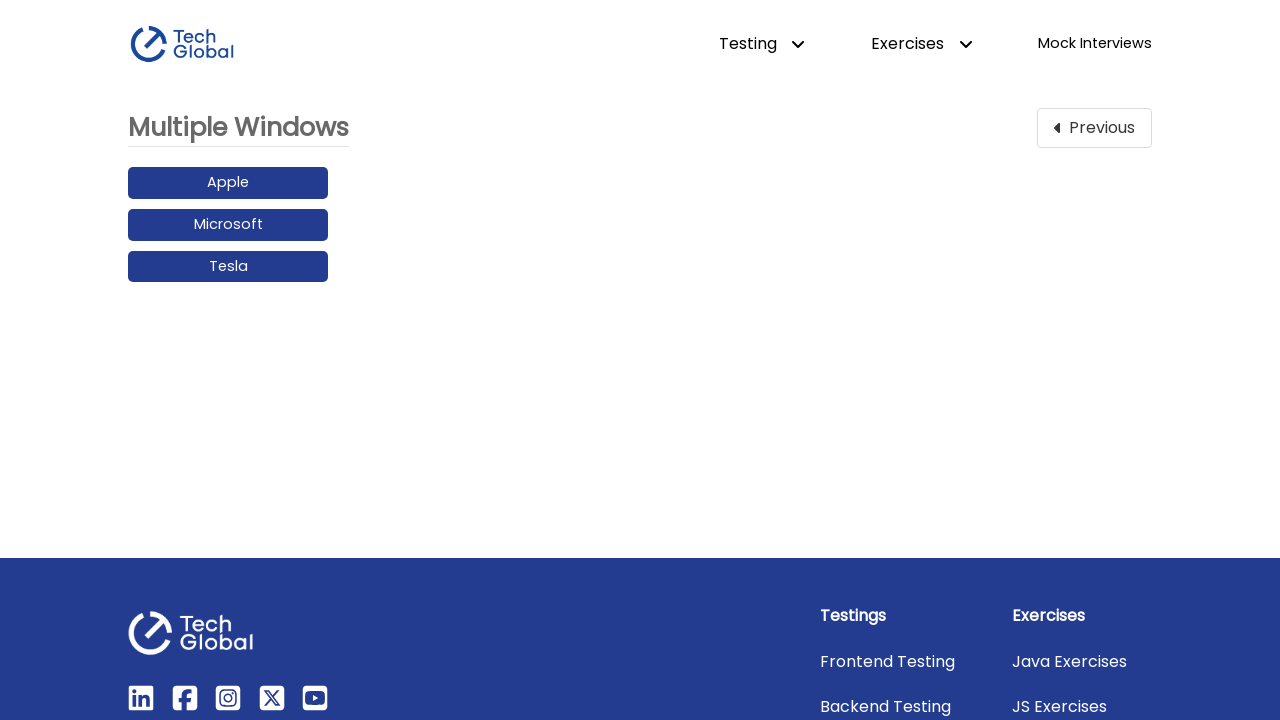

Switched focus to new Apple.com tab
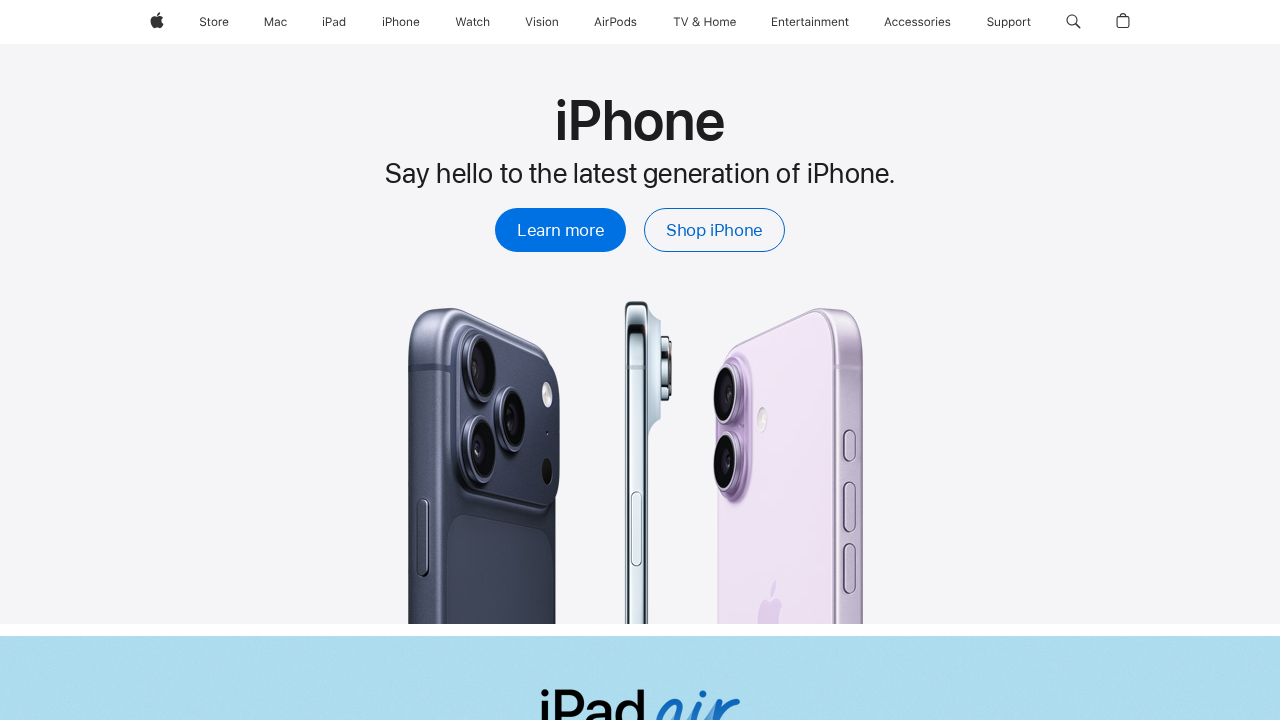

Closed the new tab
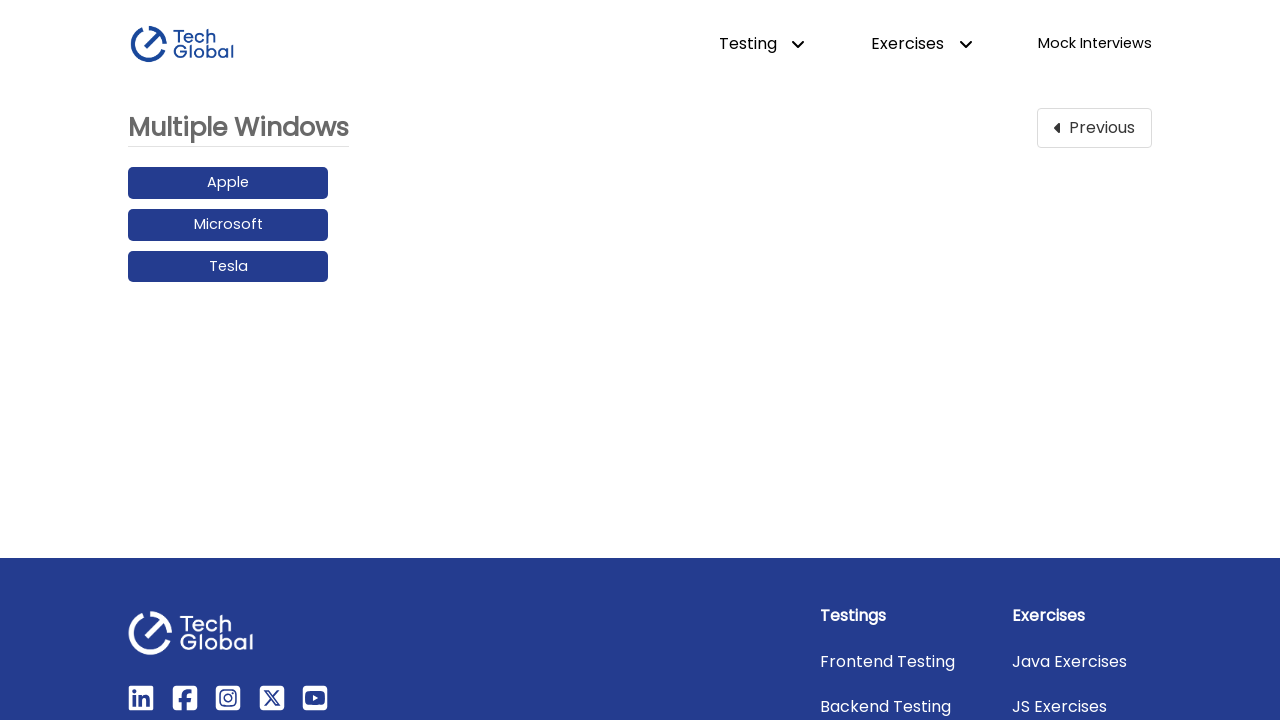

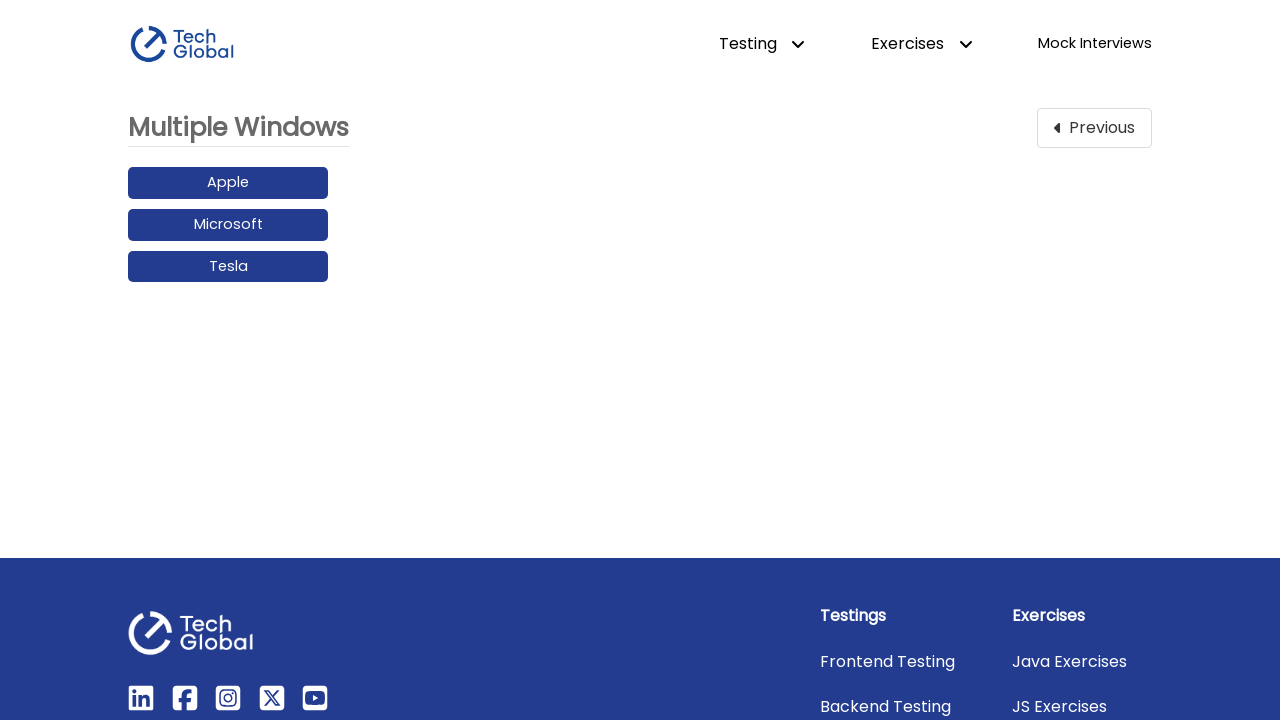